Tests opening a new popup window and verifying content in the new window

Starting URL: https://rahulshettyacademy.com/AutomationPractice/

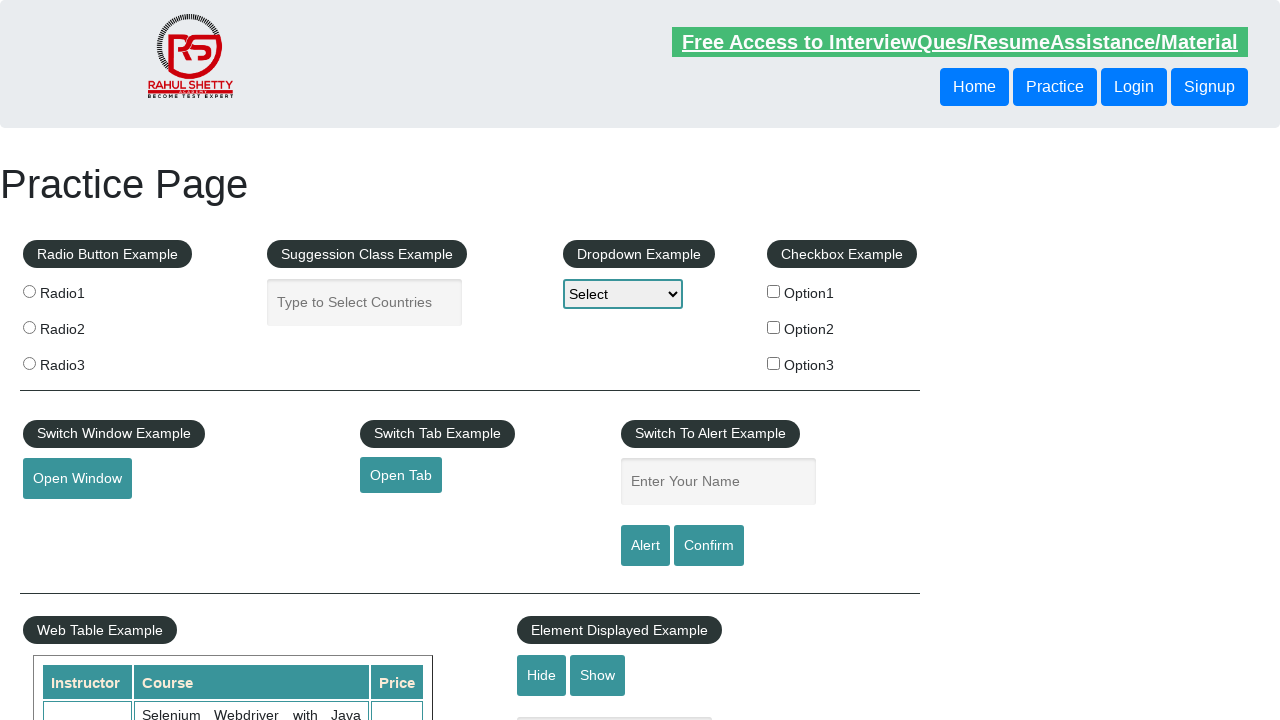

Open Window button loaded and ready
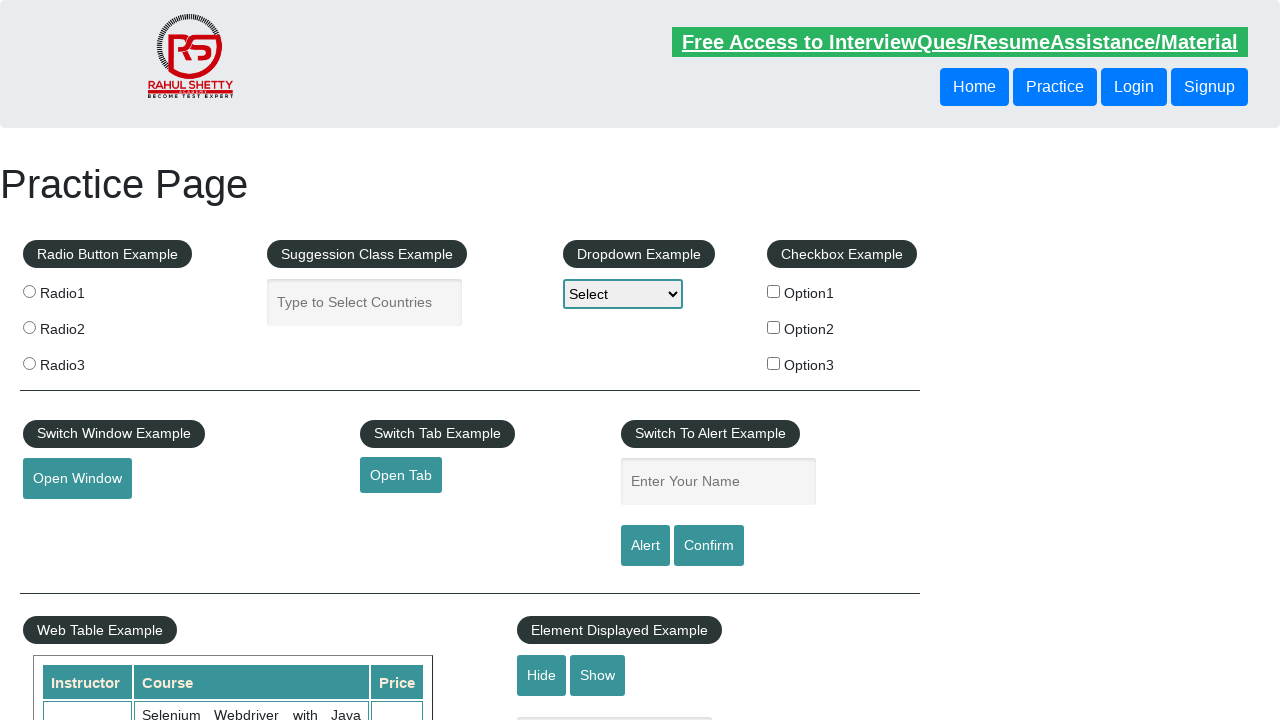

Clicked Open Window button at (77, 479) on internal:role=button[name="Open Window"i]
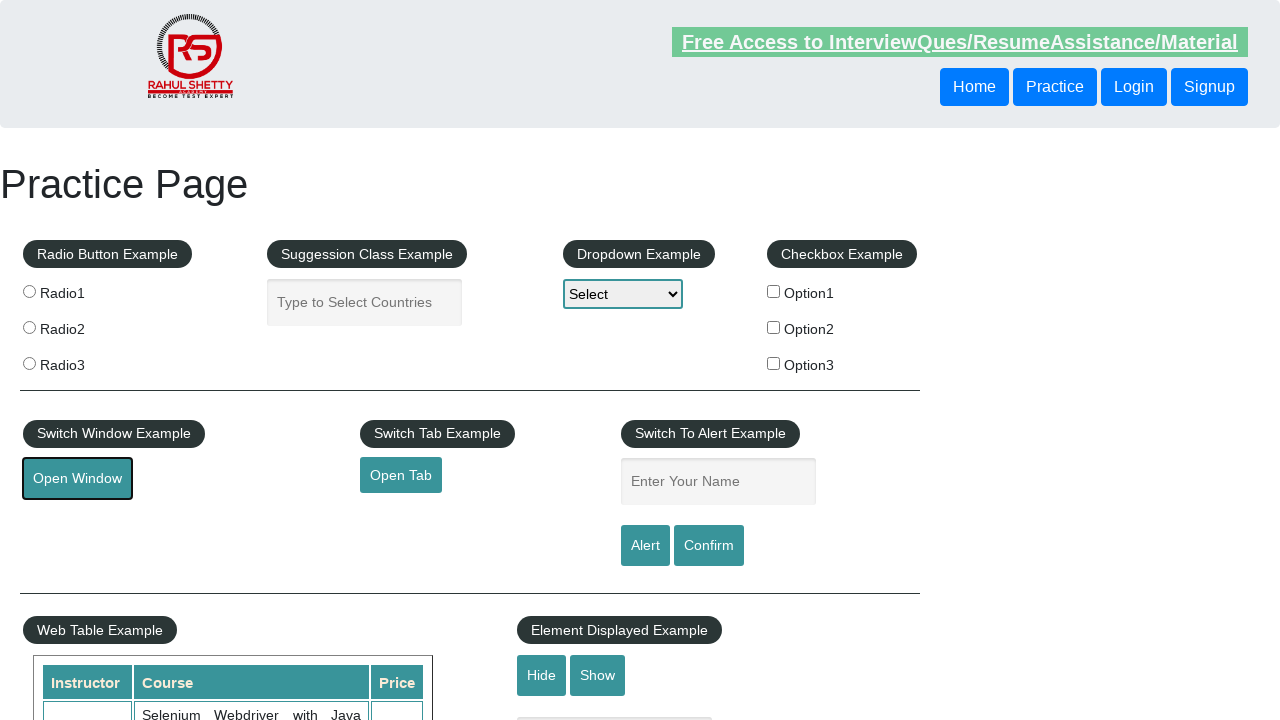

Popup window opened and captured
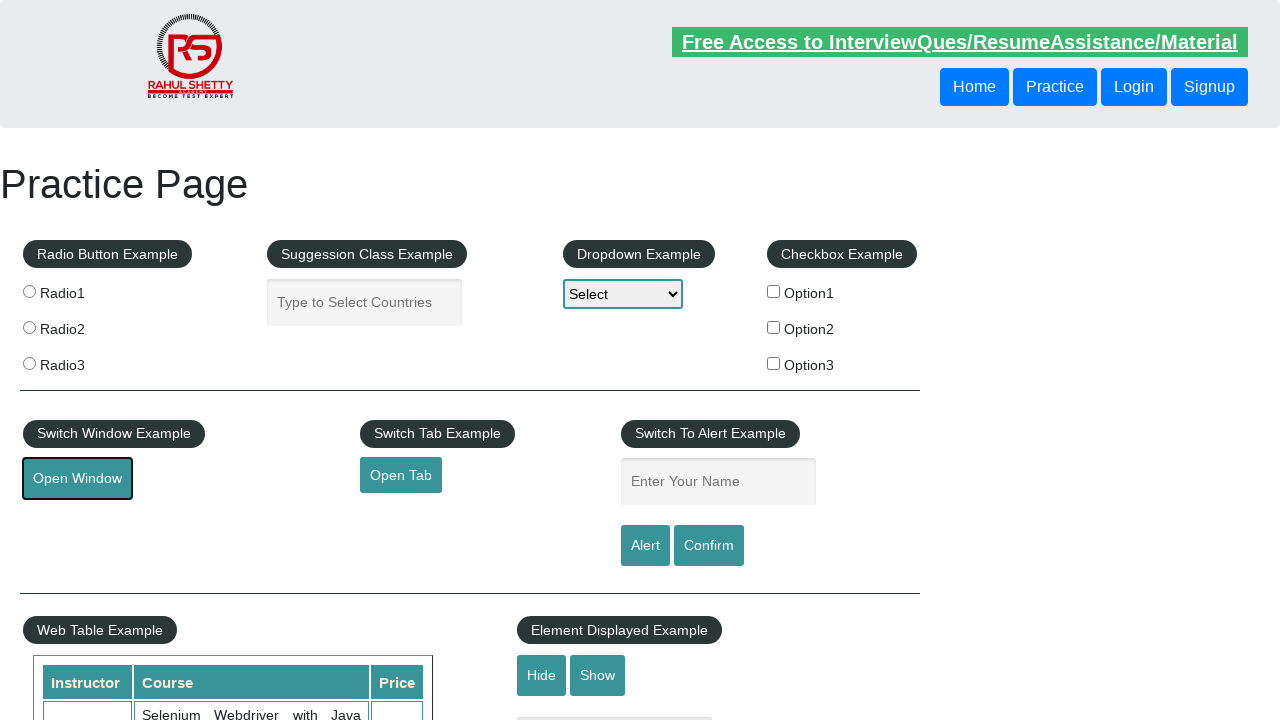

Verified 'Access all our Courses' text present in new window
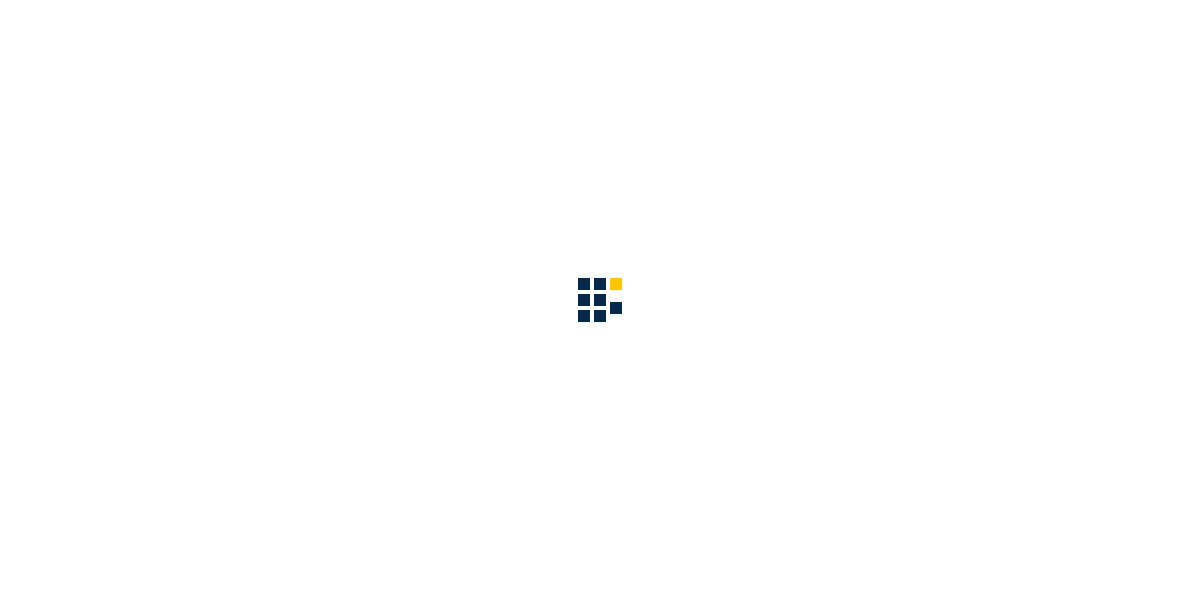

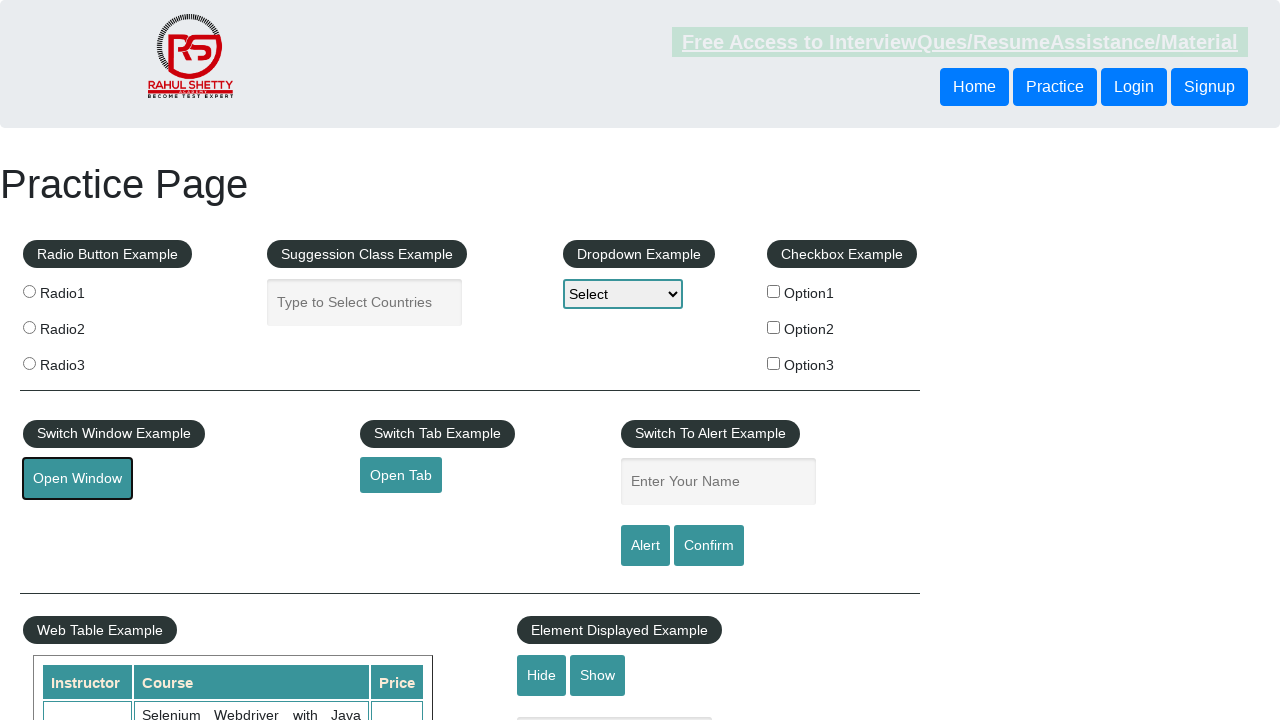